Tests the like button functionality by navigating to a post detail page and clicking the like button.

Starting URL: https://the-match-five.vercel.app/community

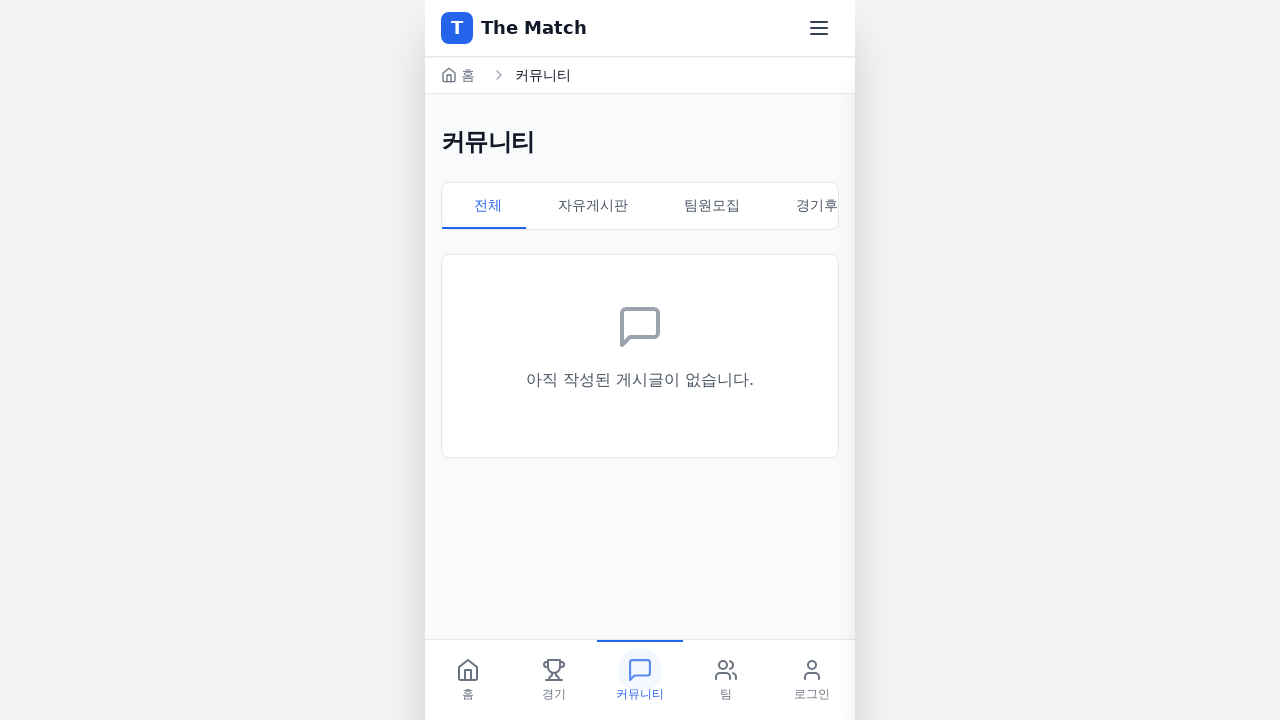

Waited for network idle on community page
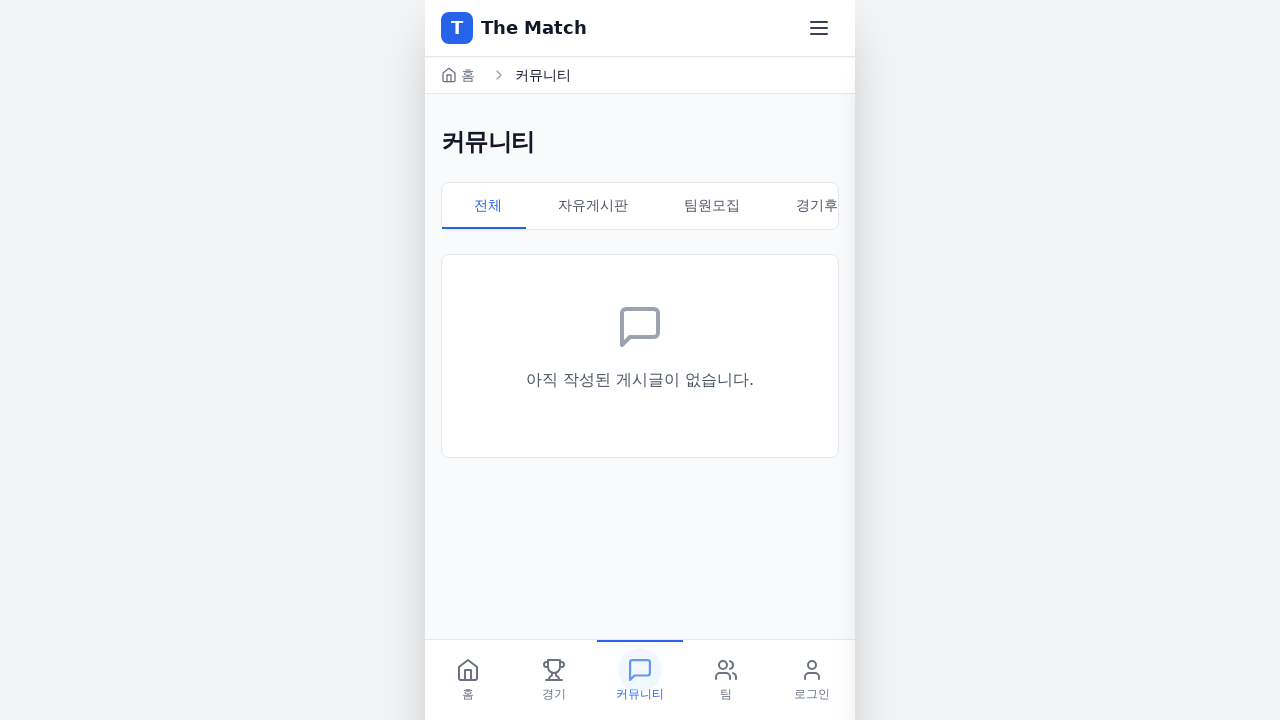

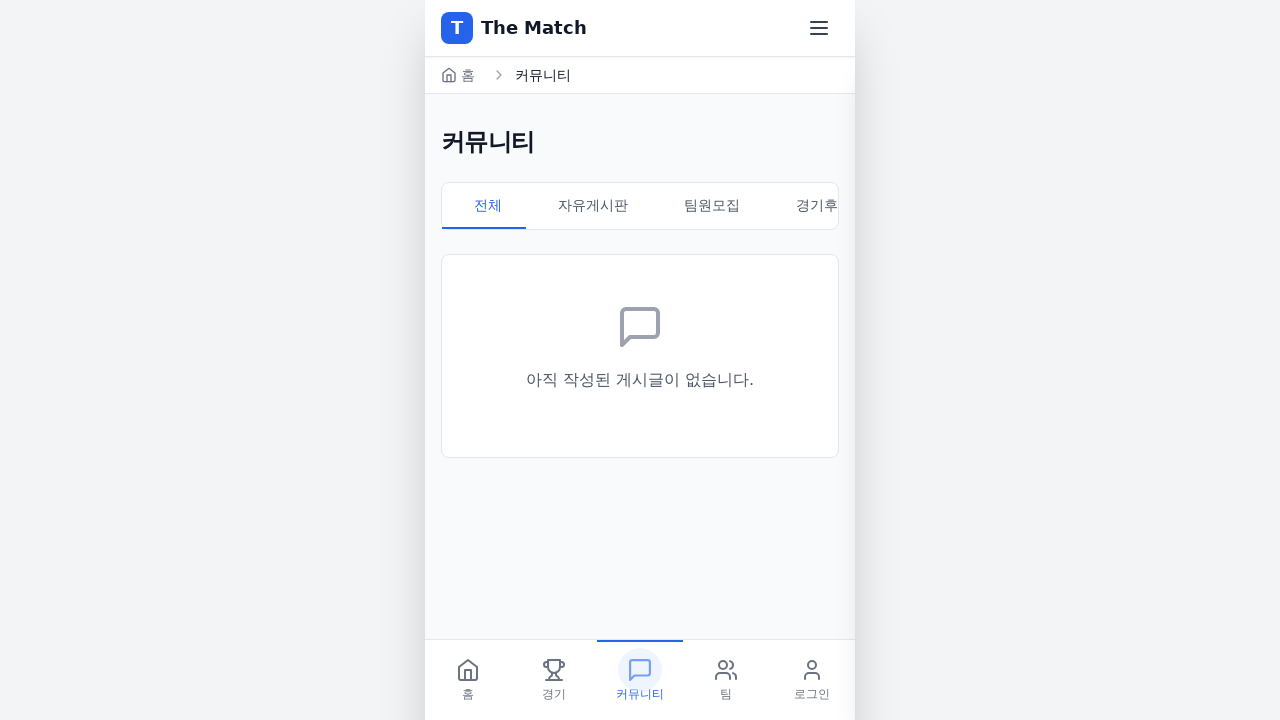